Tests SweetAlert modal functionality by clicking the button, verifying the alert text, and dismissing it

Starting URL: https://sweetalert.js.org/

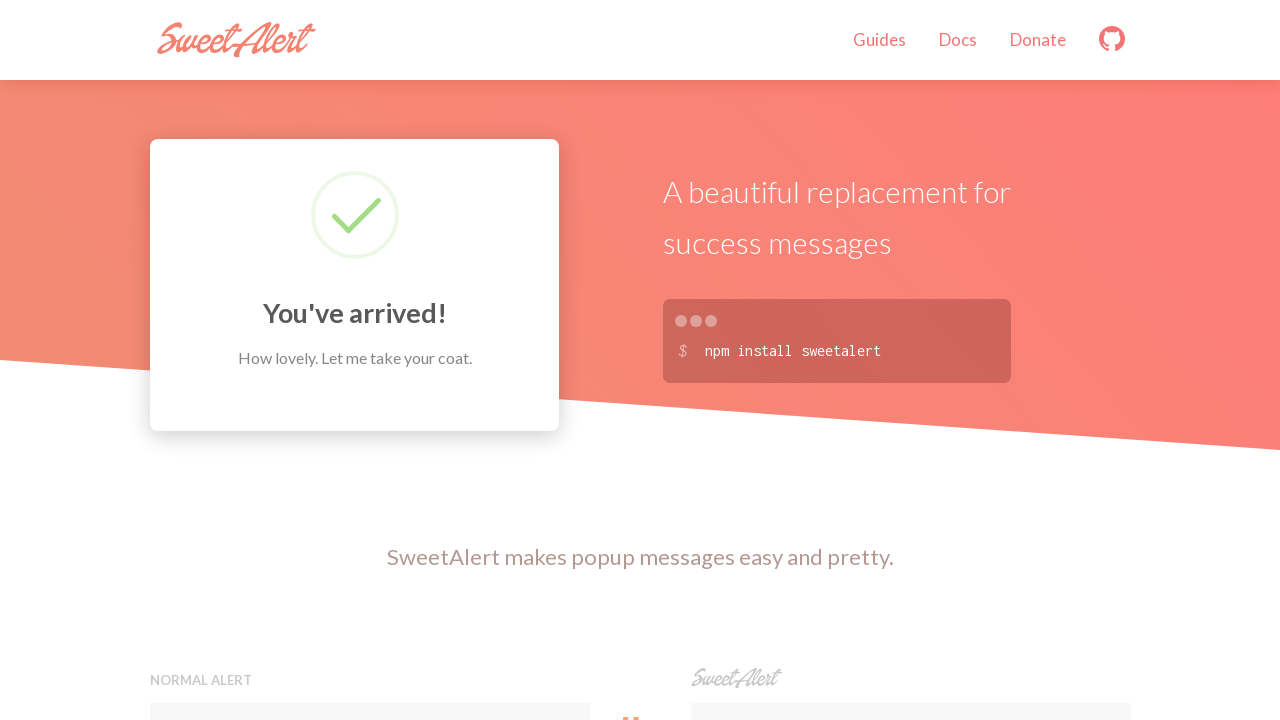

Clicked SweetAlert button to trigger modal at (910, 360) on xpath=//h5[contains(text(),'SweetAlert')]//following-sibling::button
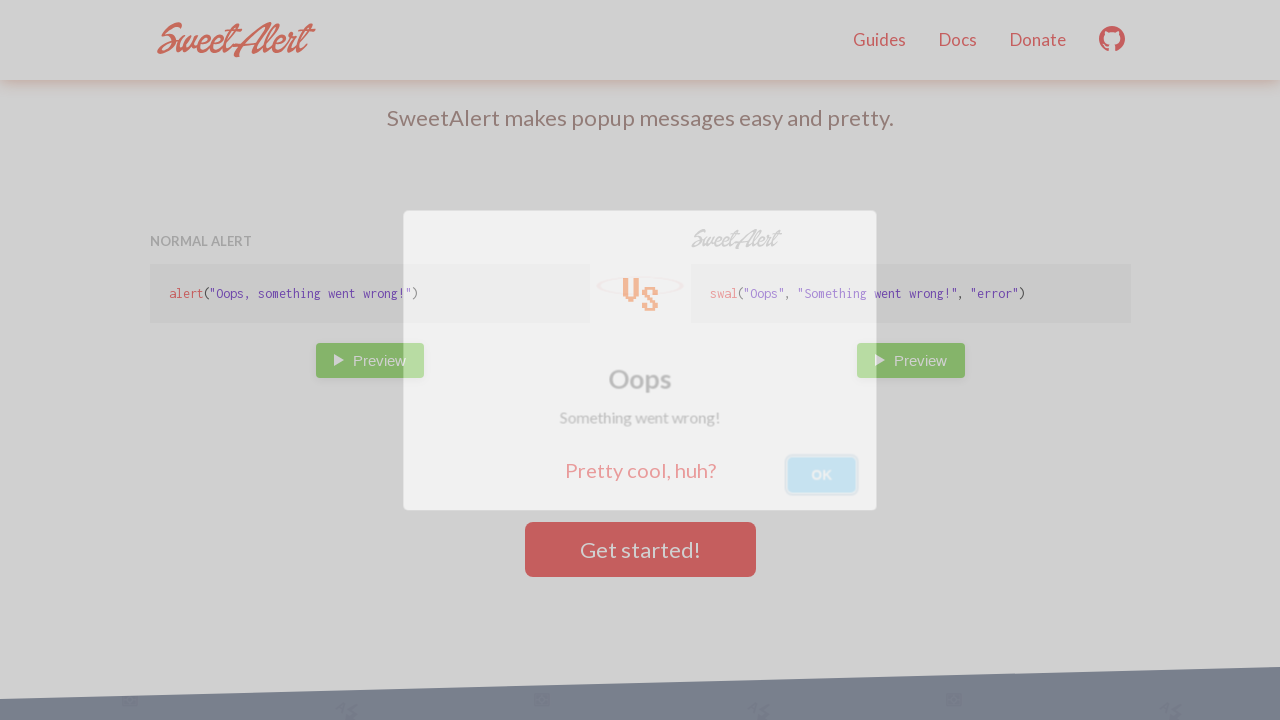

SweetAlert modal appeared with 'Something went wrong!' text
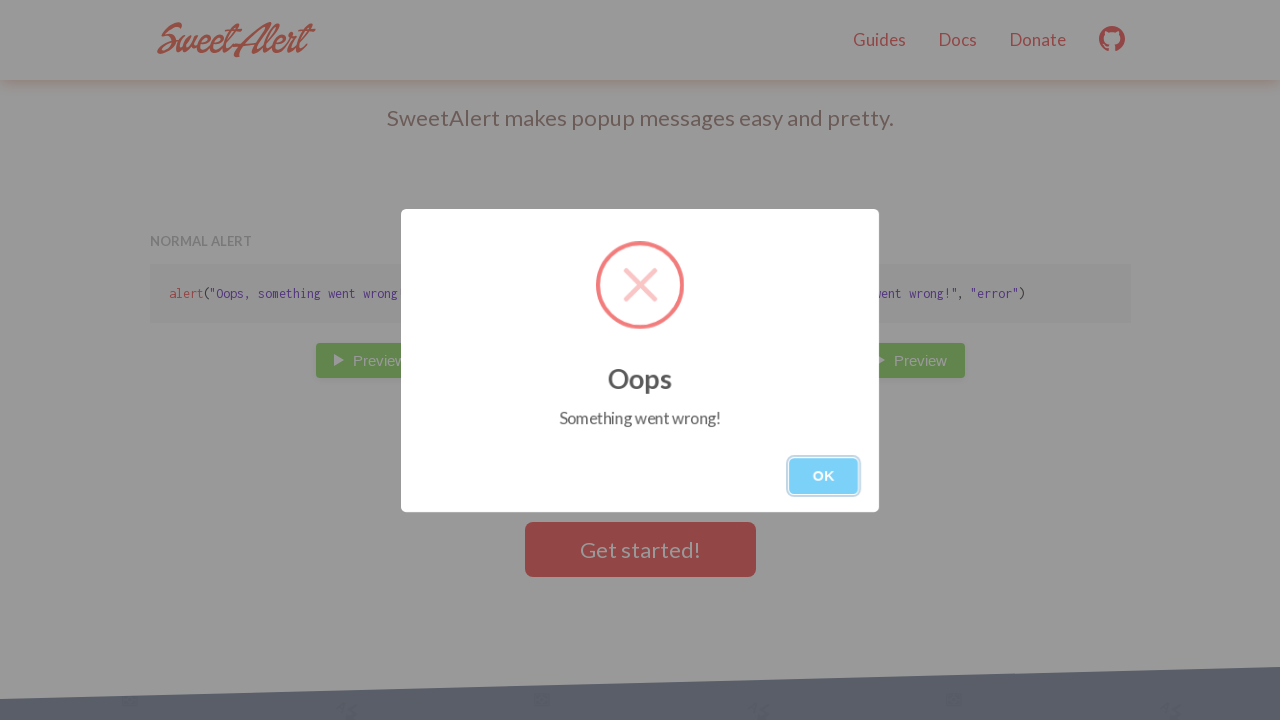

Clicked confirm button to dismiss SweetAlert modal at (824, 476) on xpath=//button[@class='swal-button swal-button--confirm']
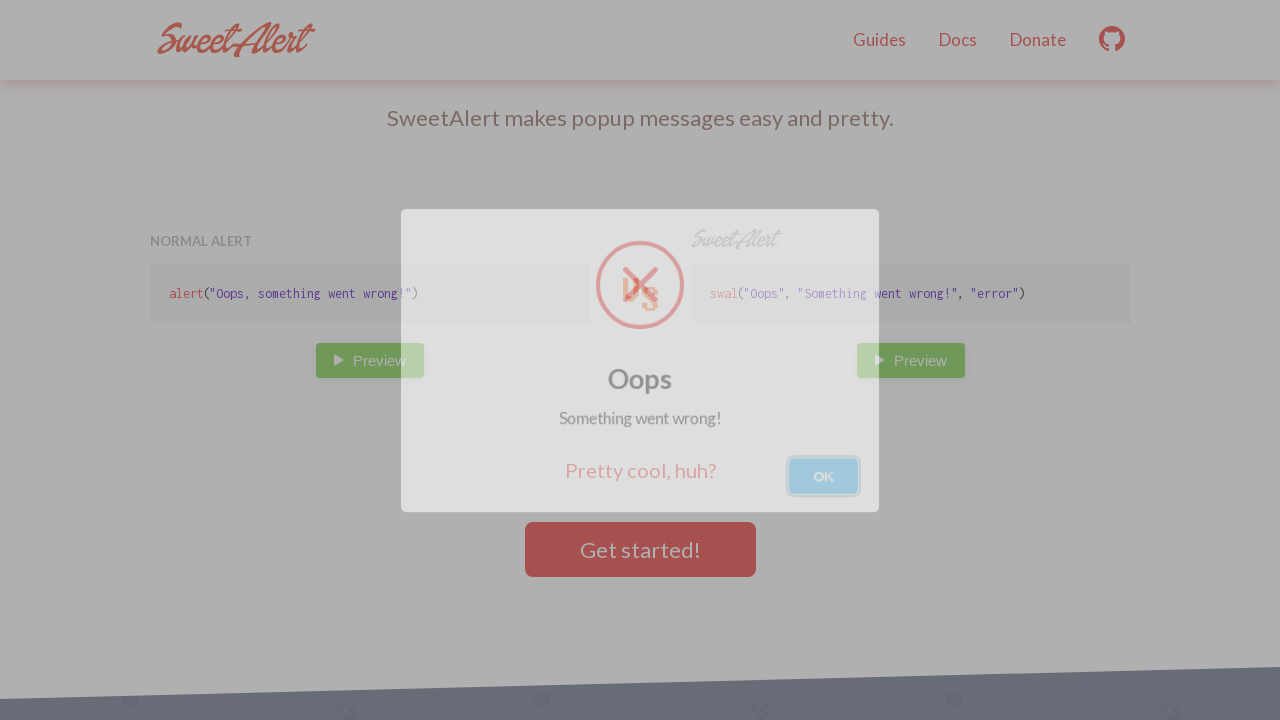

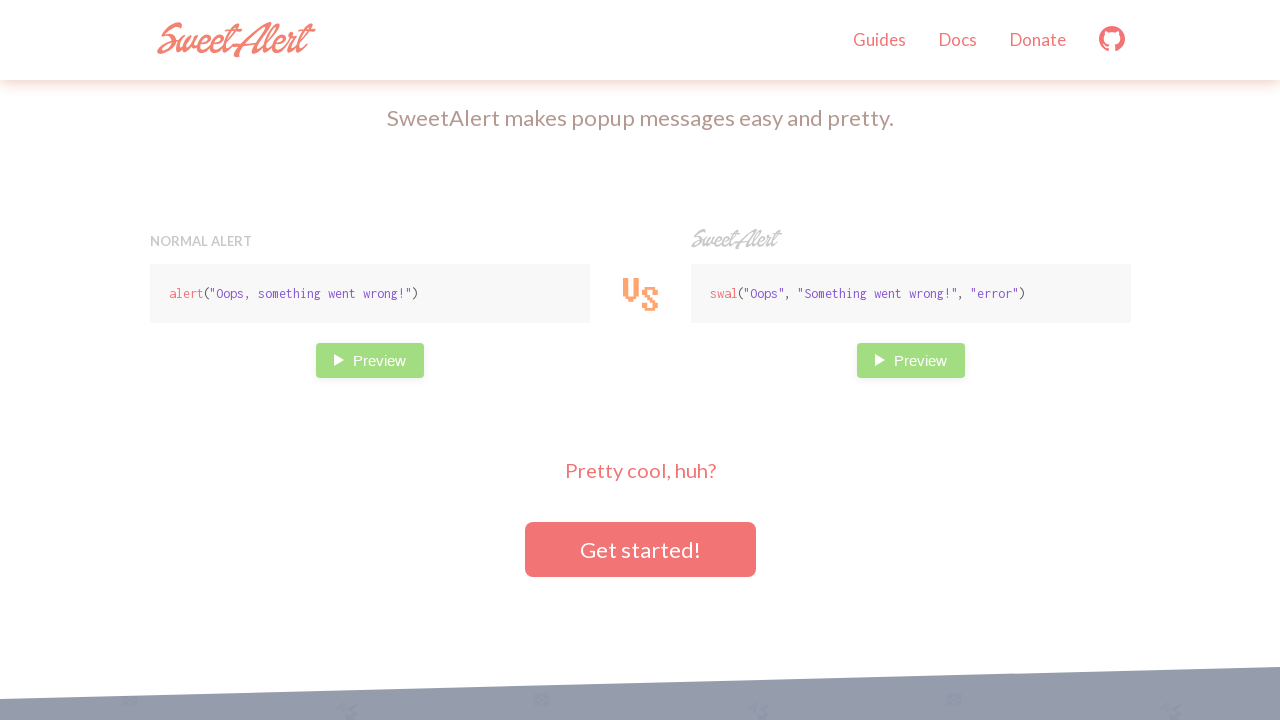